Tests opening a new browser tab, navigating to a different URL in that tab, and verifying that two window handles exist.

Starting URL: https://the-internet.herokuapp.com/windows

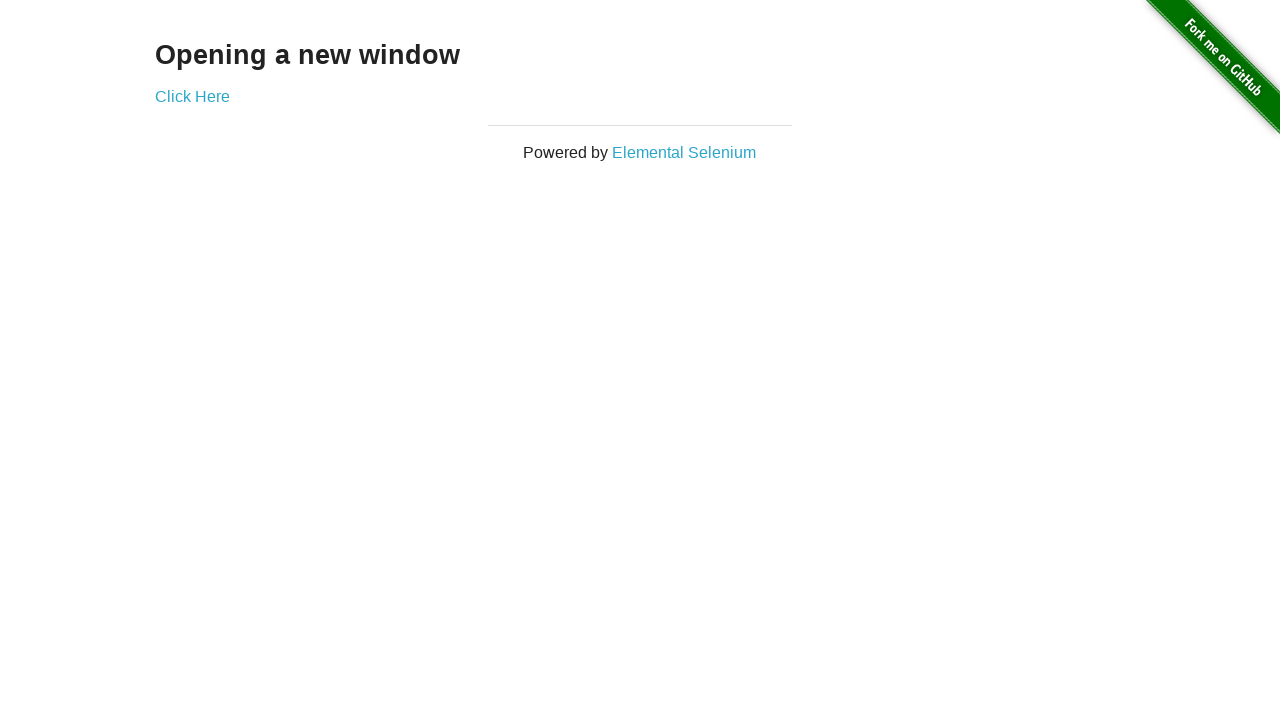

Opened a new tab
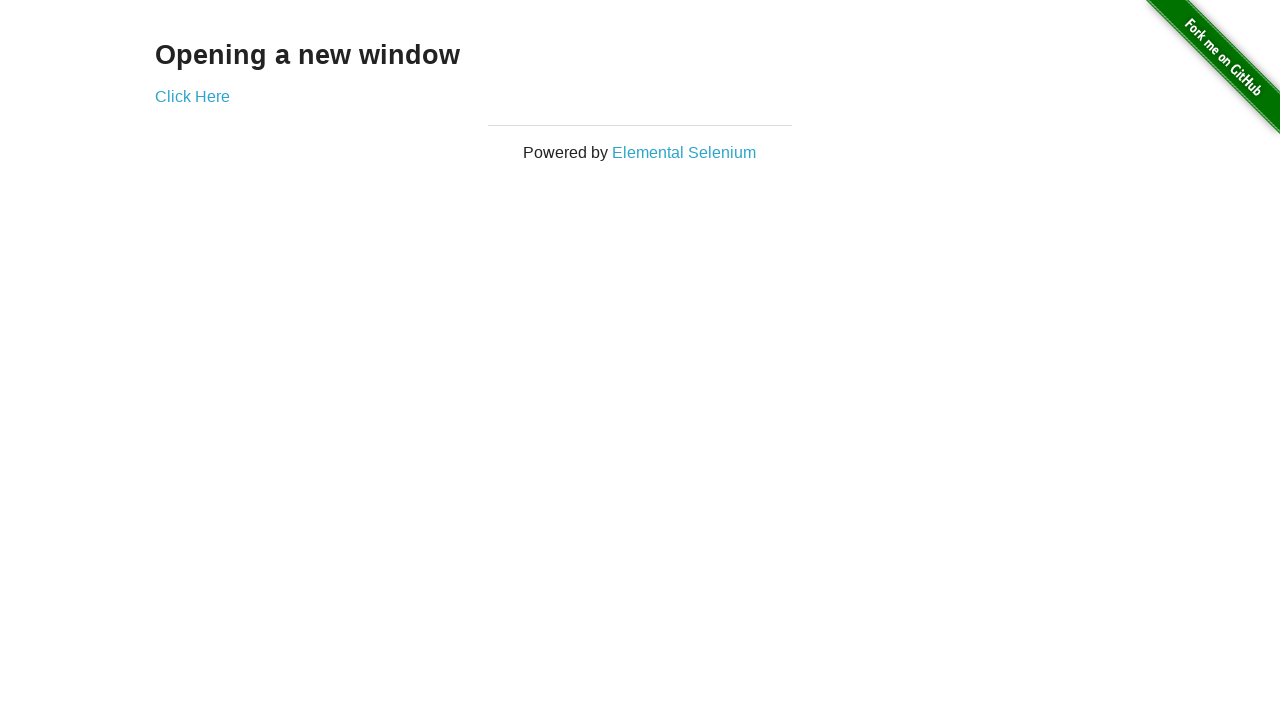

Navigated to https://the-internet.herokuapp.com/typos in new tab
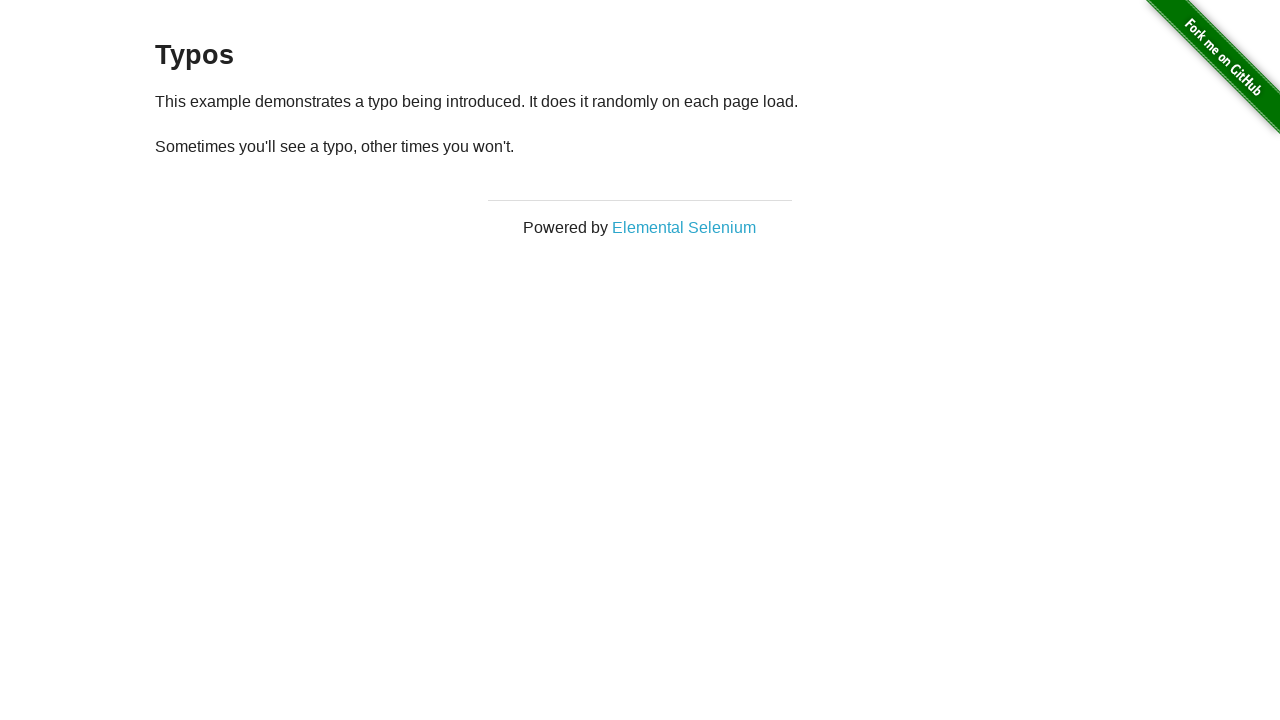

Verified that two pages exist in the context
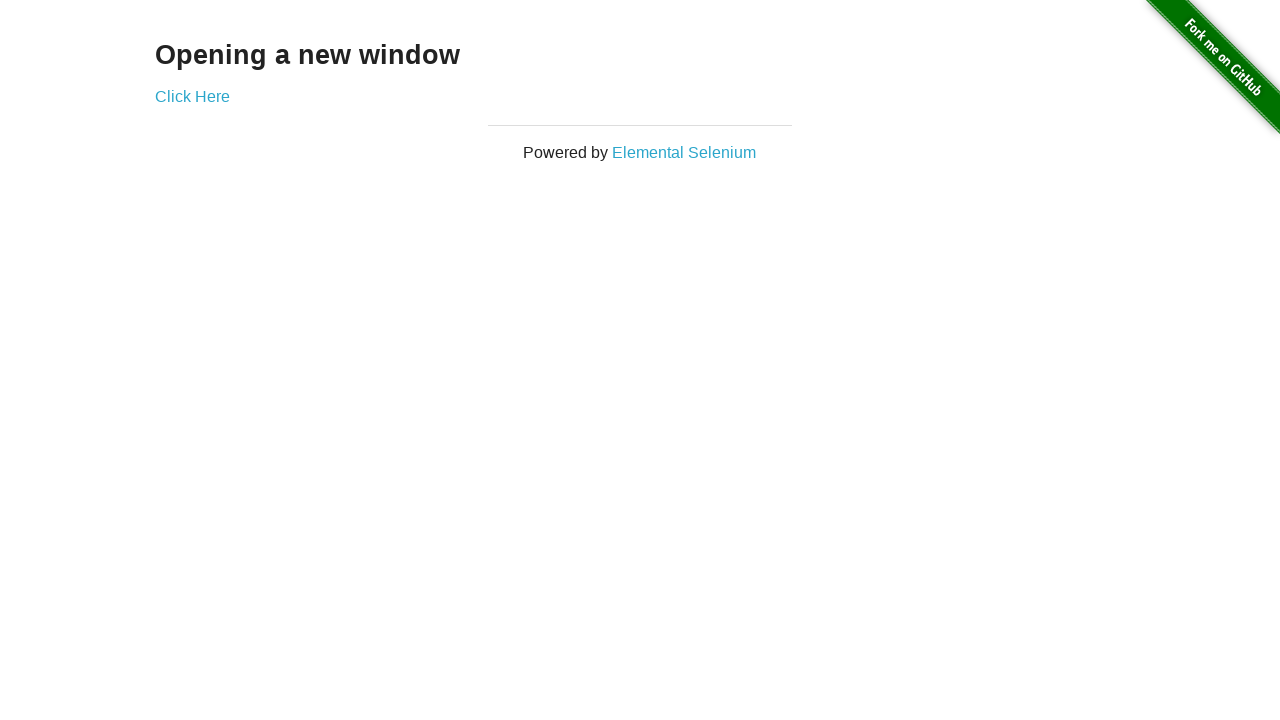

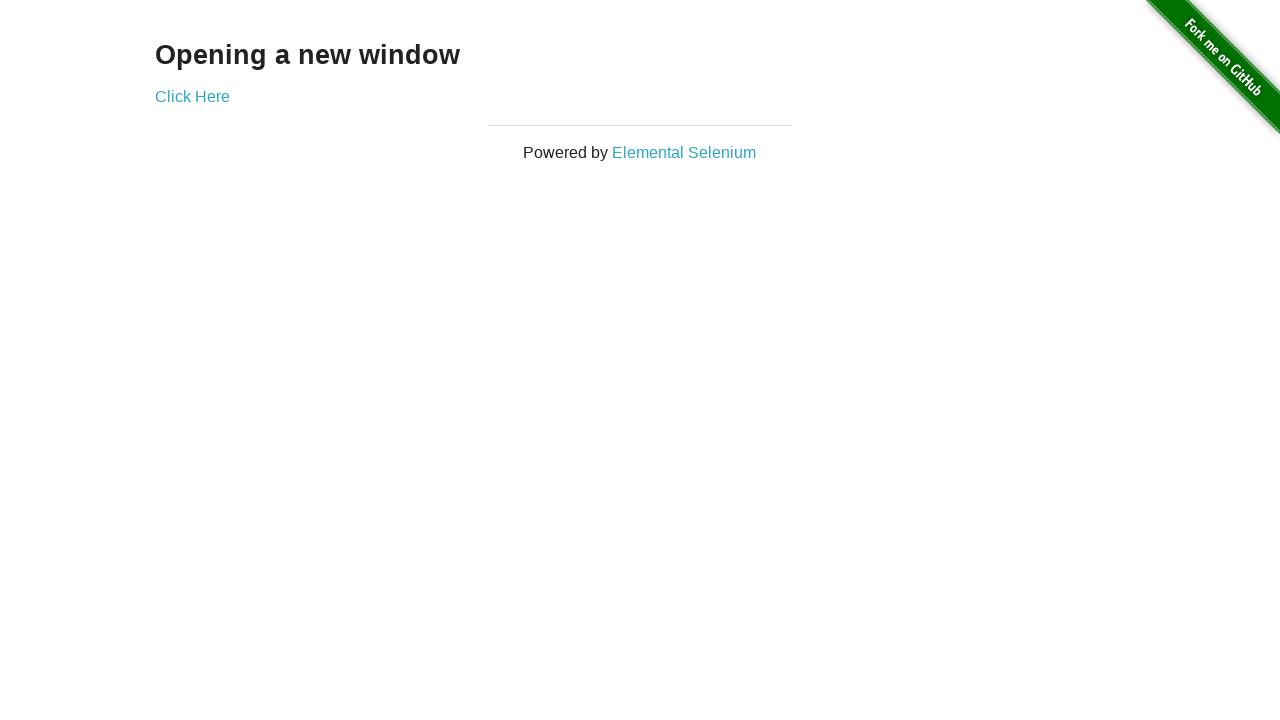